Navigates to Python.org, scrolls to the talks link and clicks it to view podcast information

Starting URL: https://www.python.org/

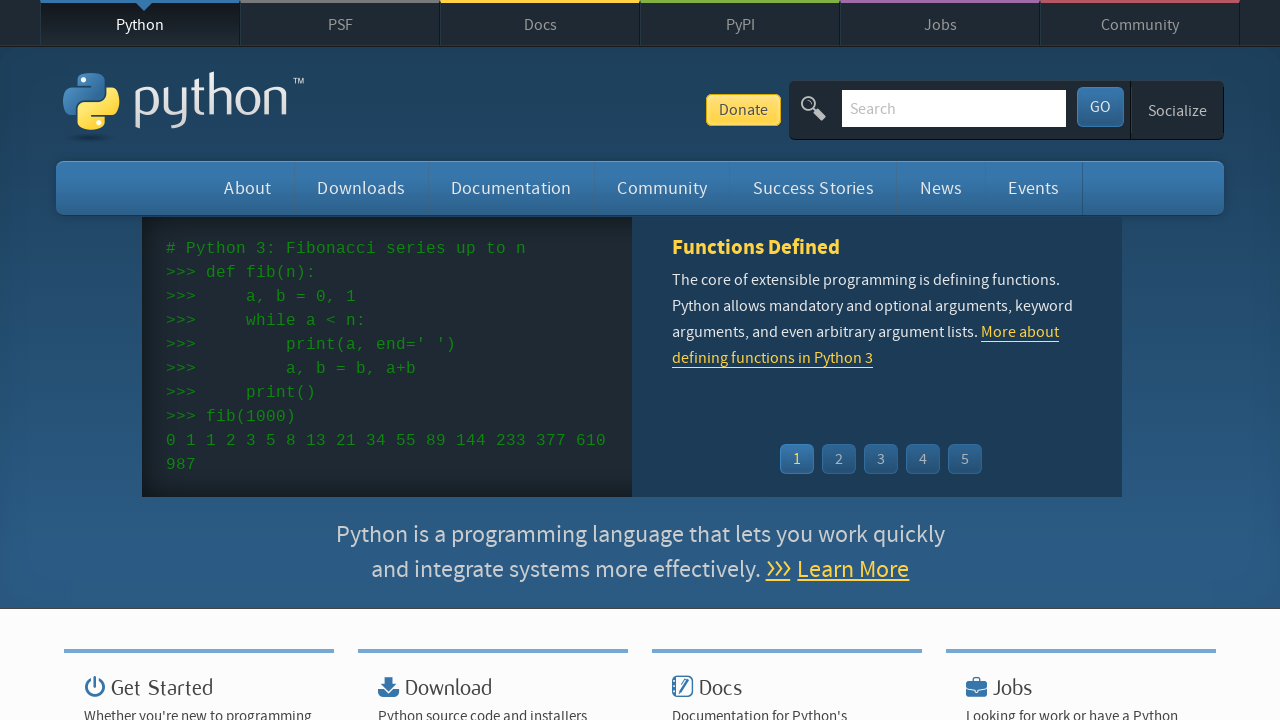

Navigated to Python.org homepage
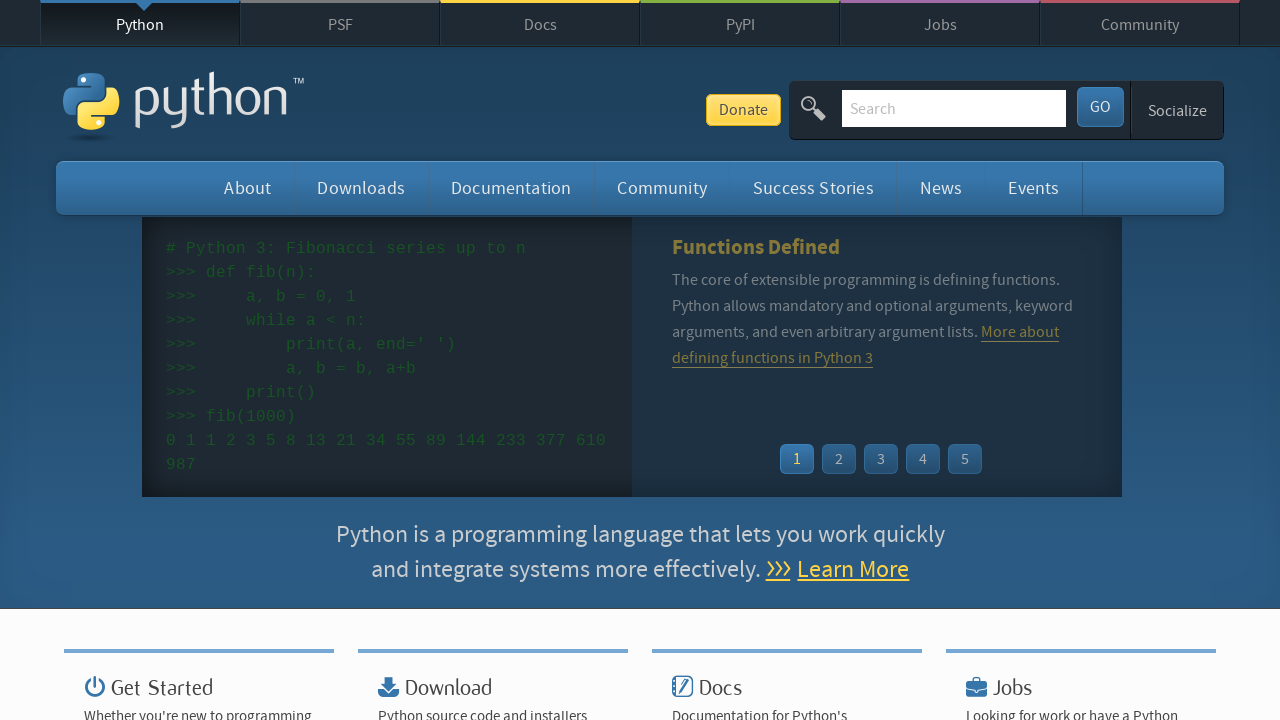

Located the talks link in the navigation menu
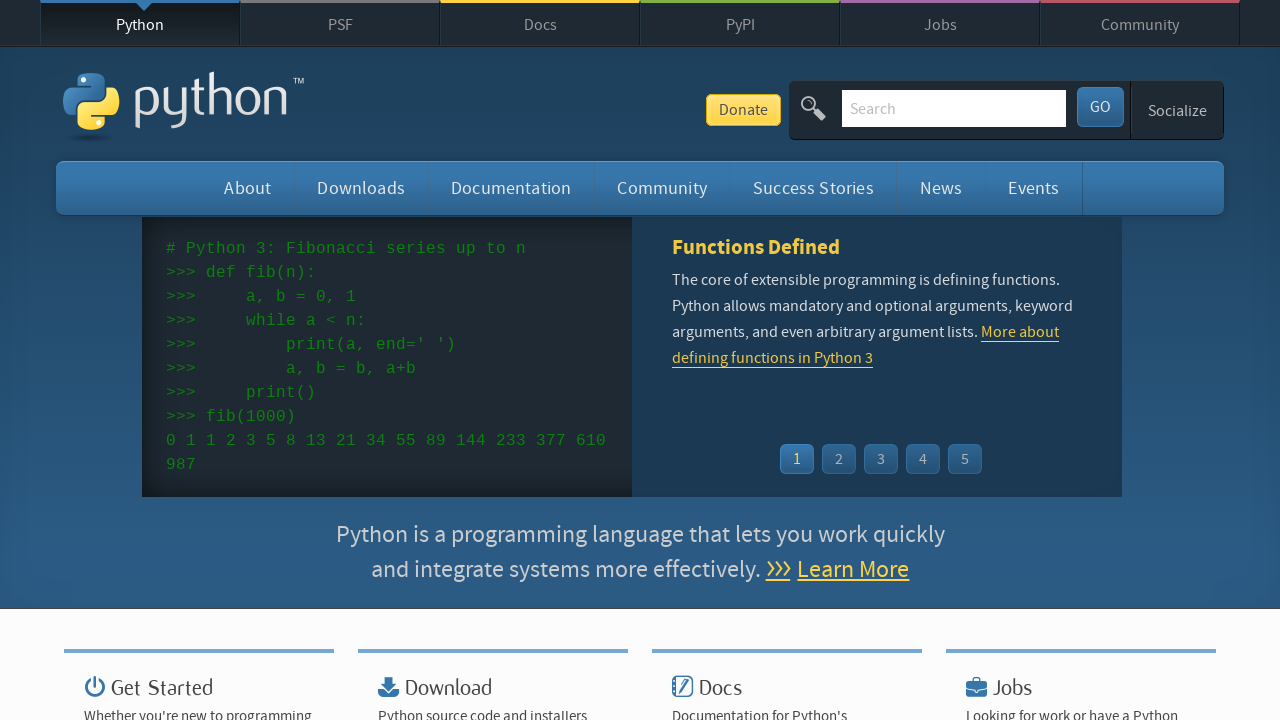

Scrolled to the talks link
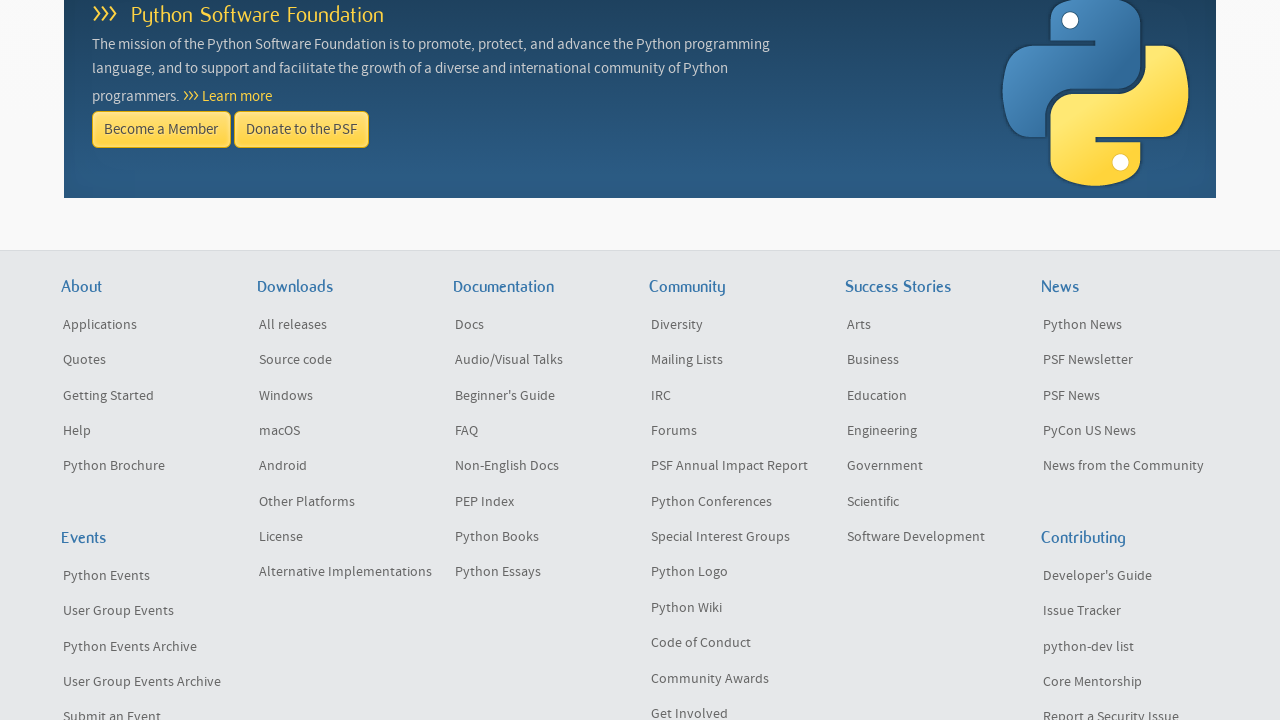

Clicked on the talks link to view podcast information at (542, 360) on #container > li:nth-child(3) > ul > li:nth-child(2) > a
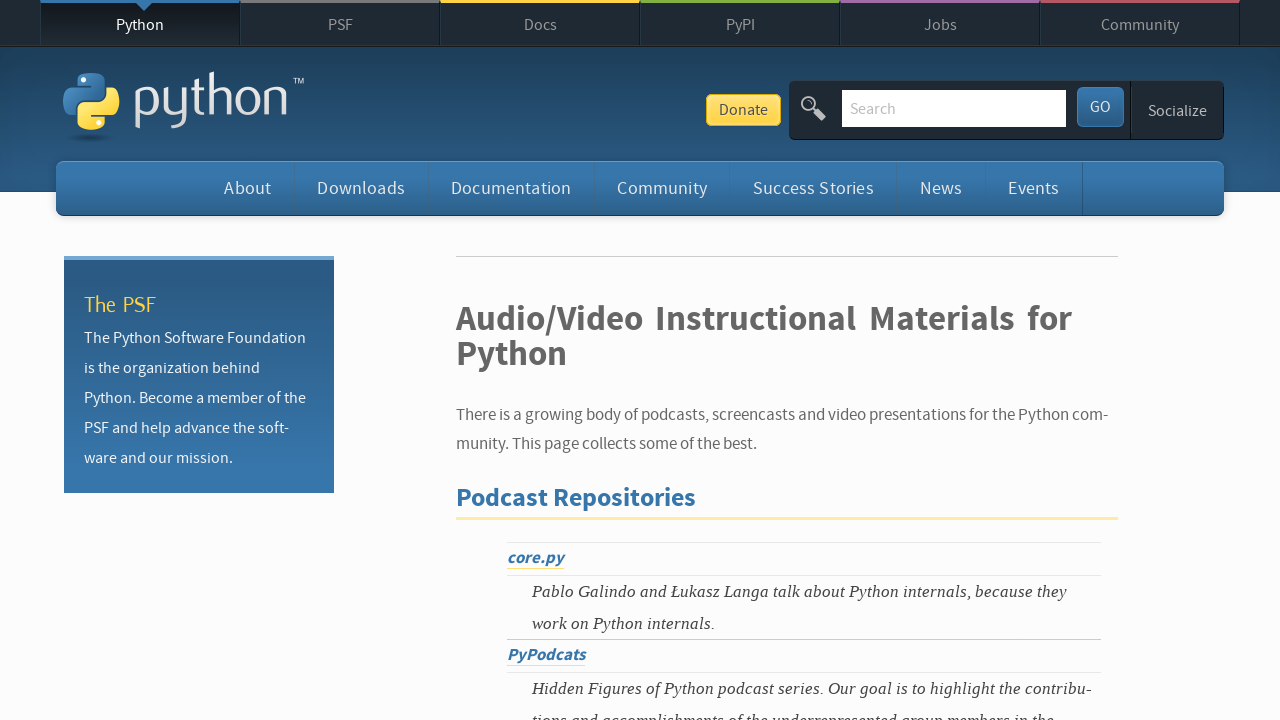

Podcast description loaded and visible
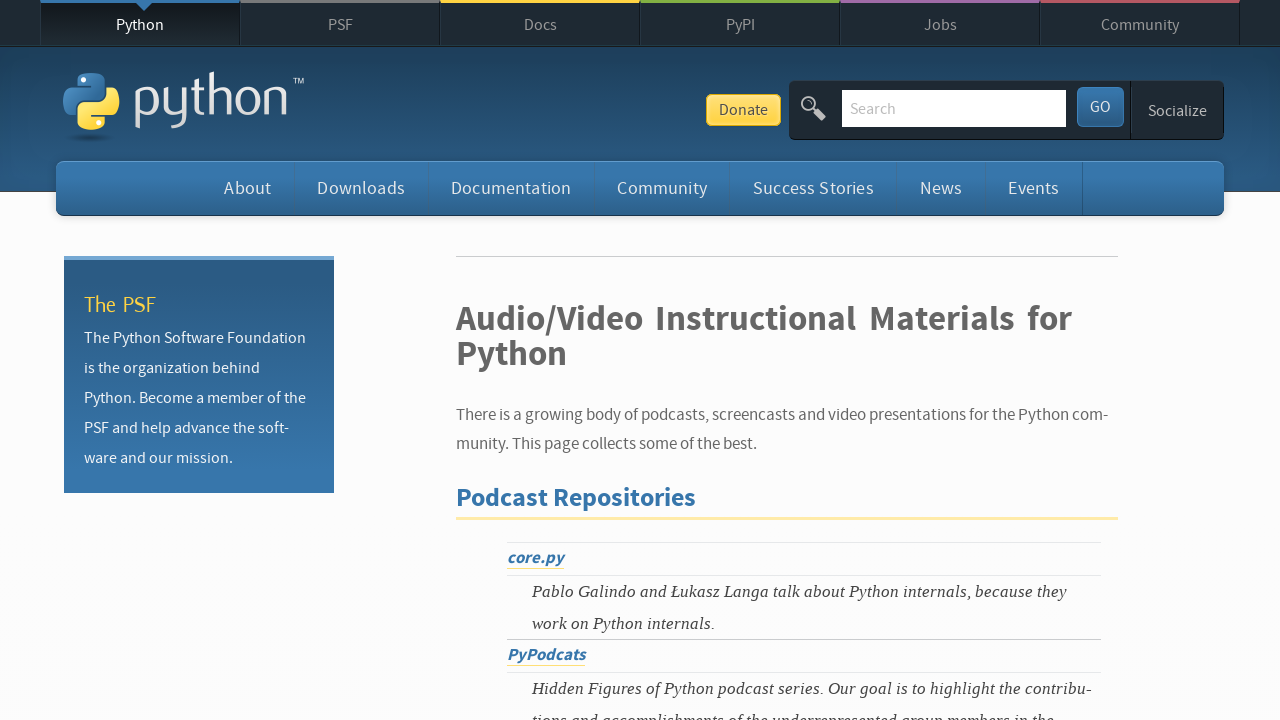

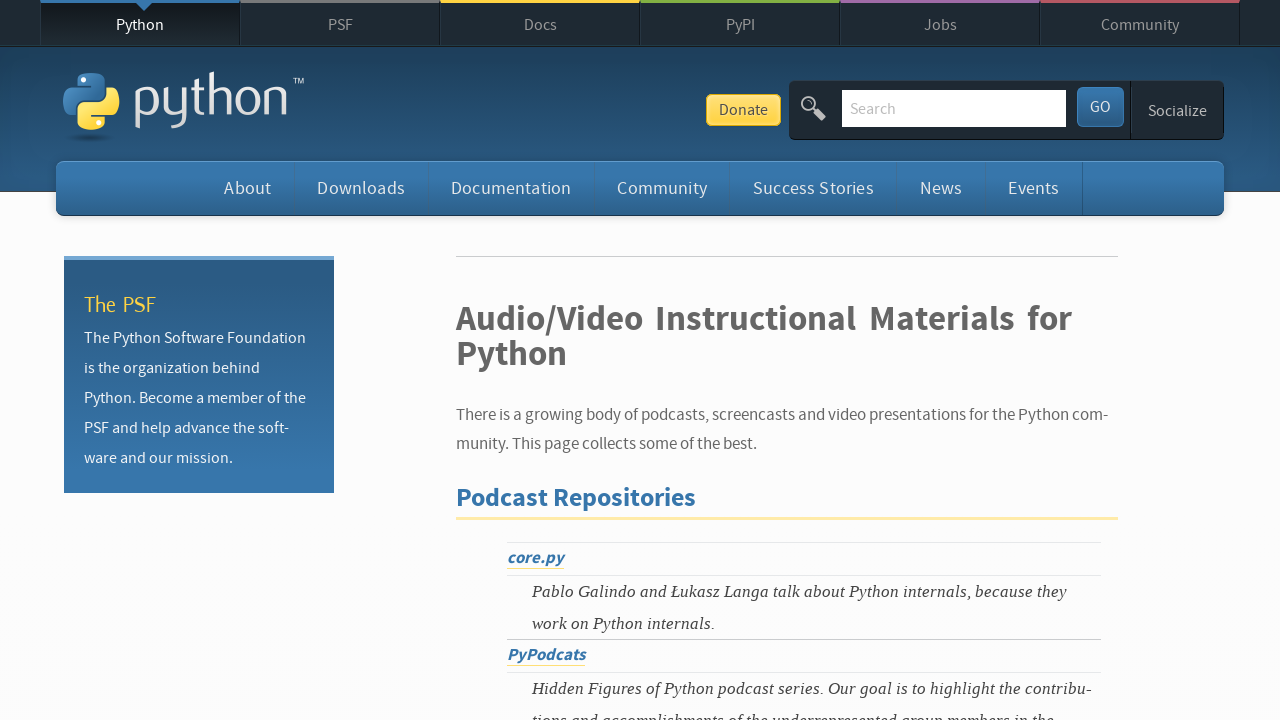